Navigates to Nykaa homepage and verifies that the makeup navigation link is displayed

Starting URL: https://www.nykaa.com/?root=logo

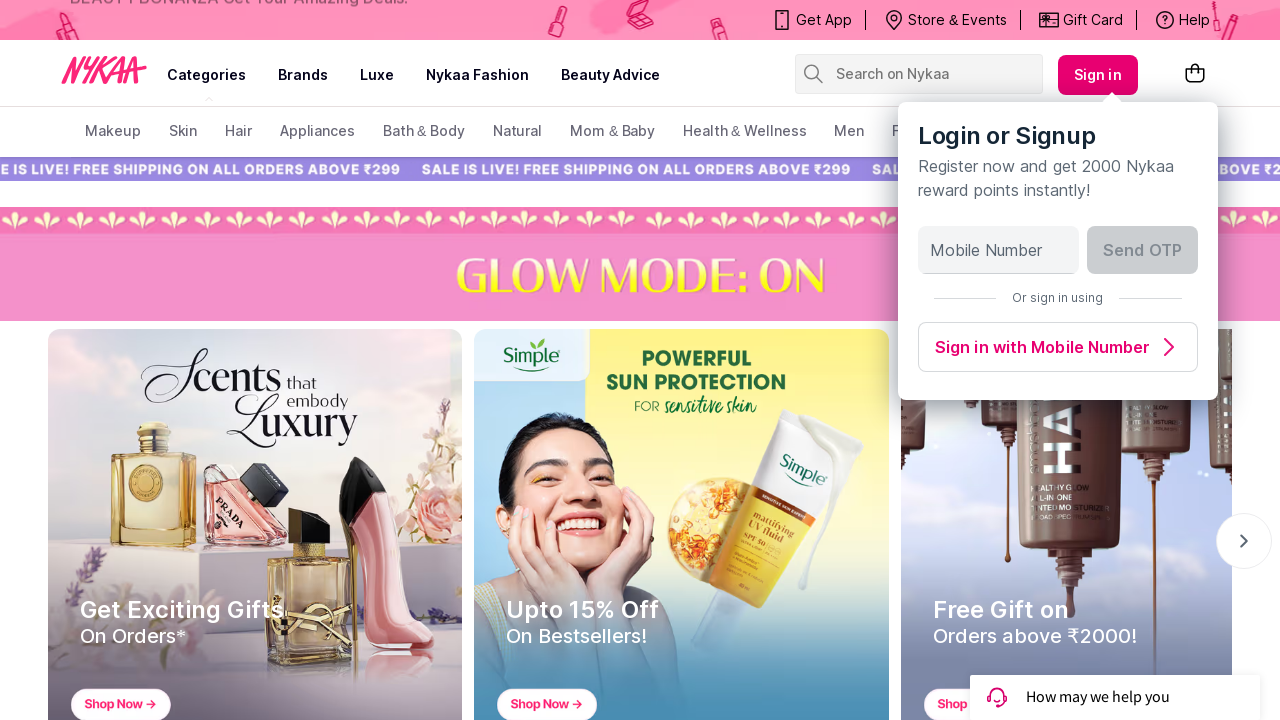

Waited for makeup navigation link to be visible
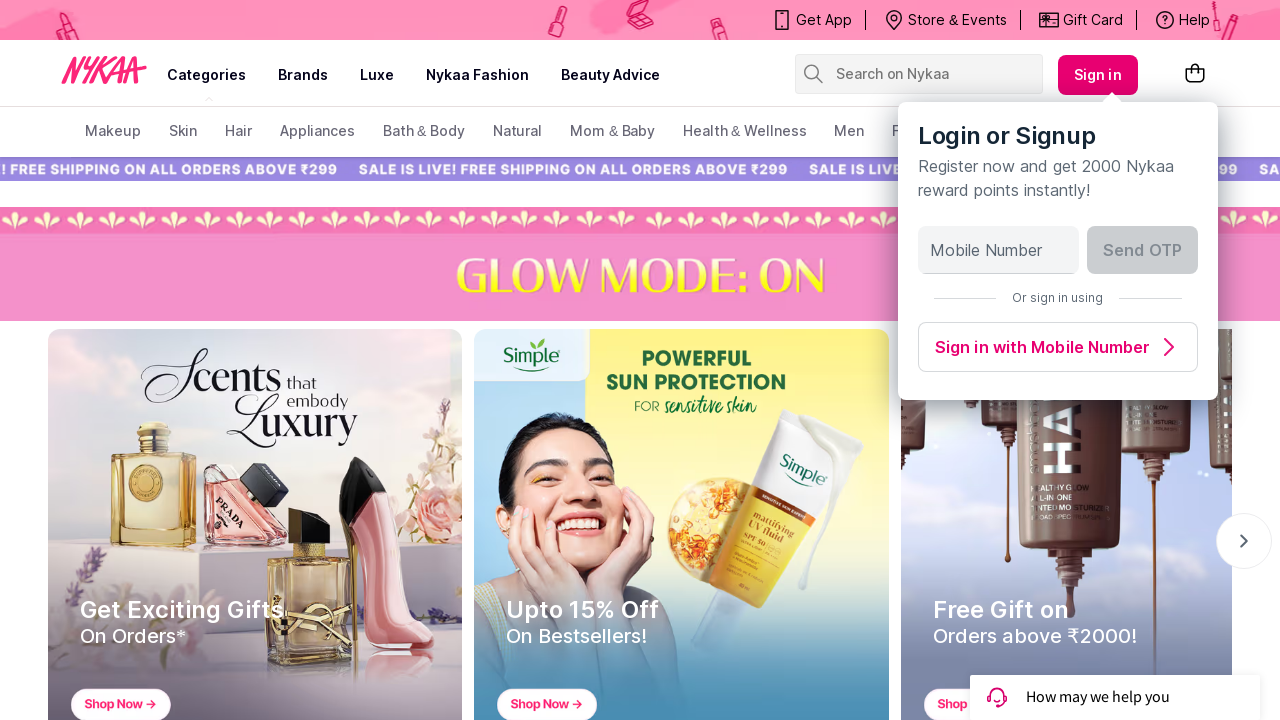

Verified makeup navigation link is displayed
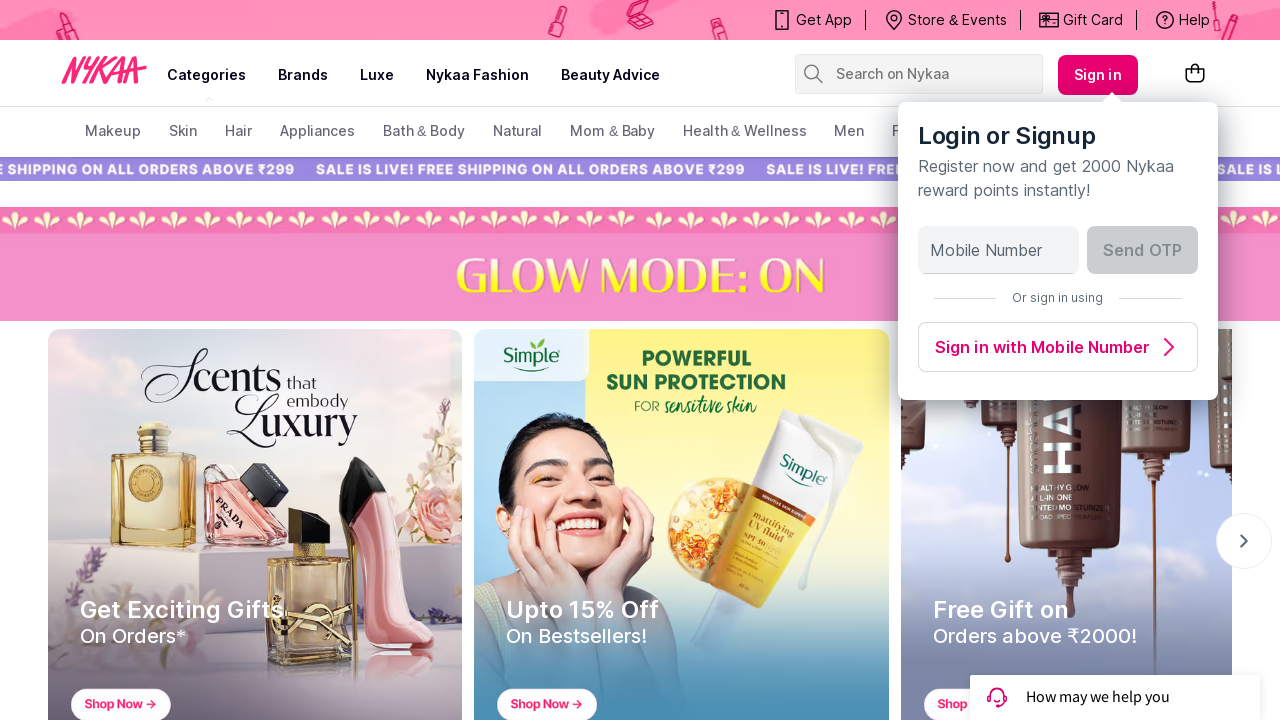

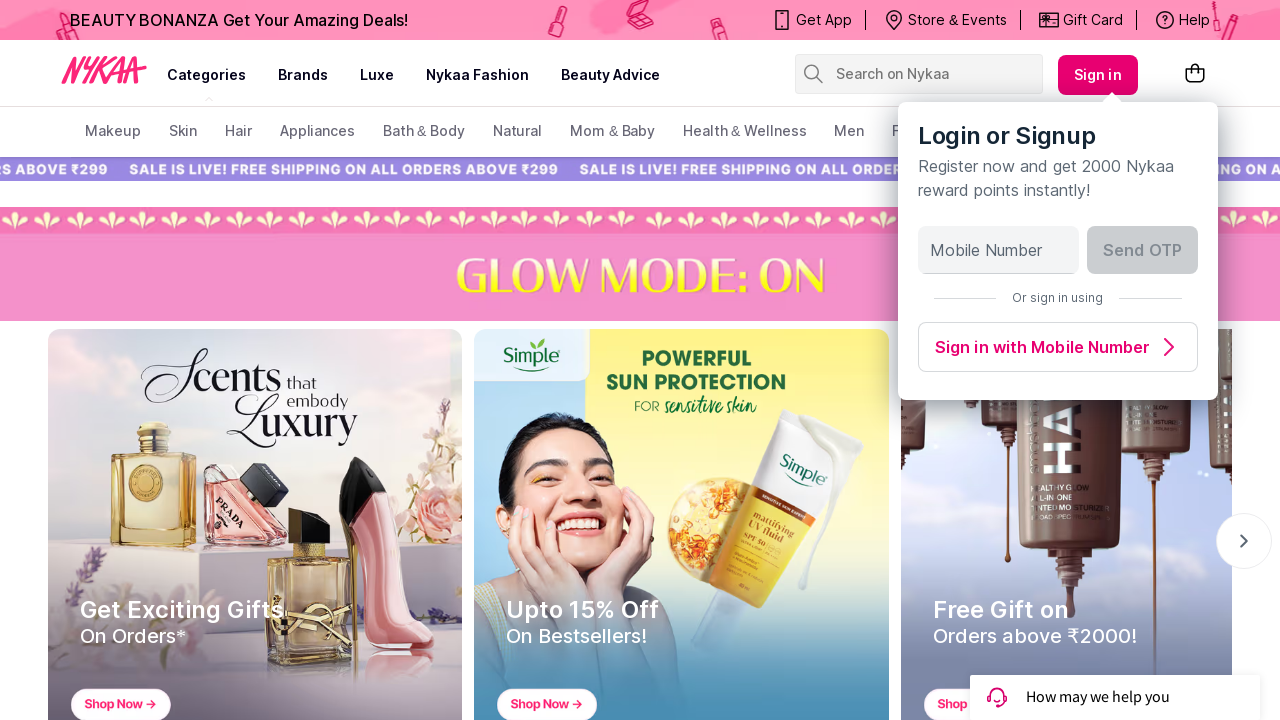